Tests static dropdown functionality on RSA practice website

Starting URL: https://rahulshettyacademy.com/seleniumPractise/#/

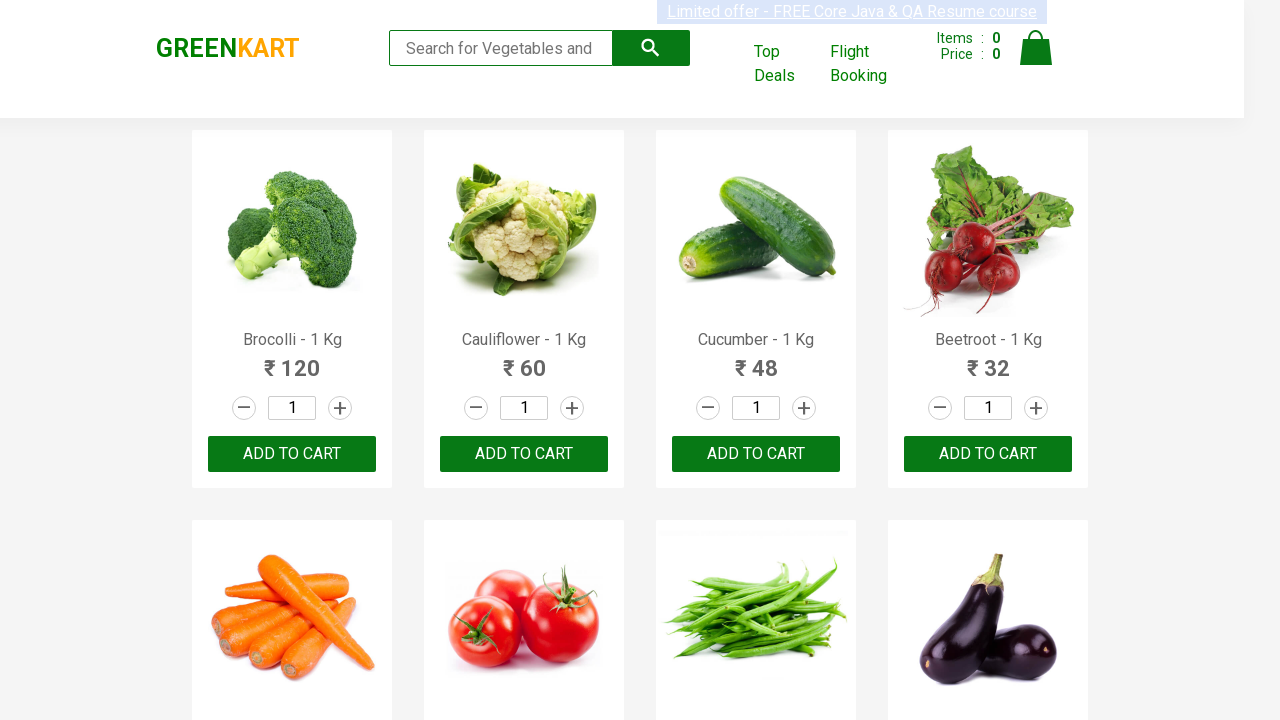

Navigated to dropdown practice page
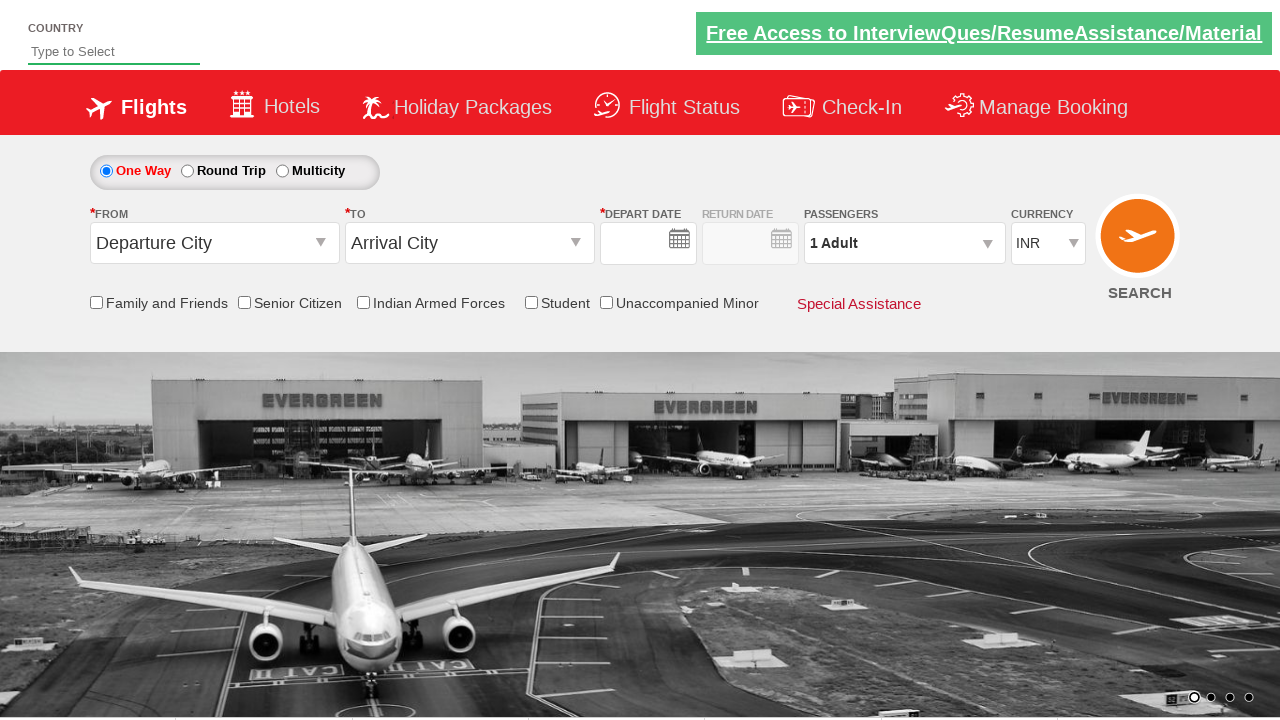

Selected 'USD' from static dropdown currency selector on select[name='ctl00$mainContent$DropDownListCurrency']
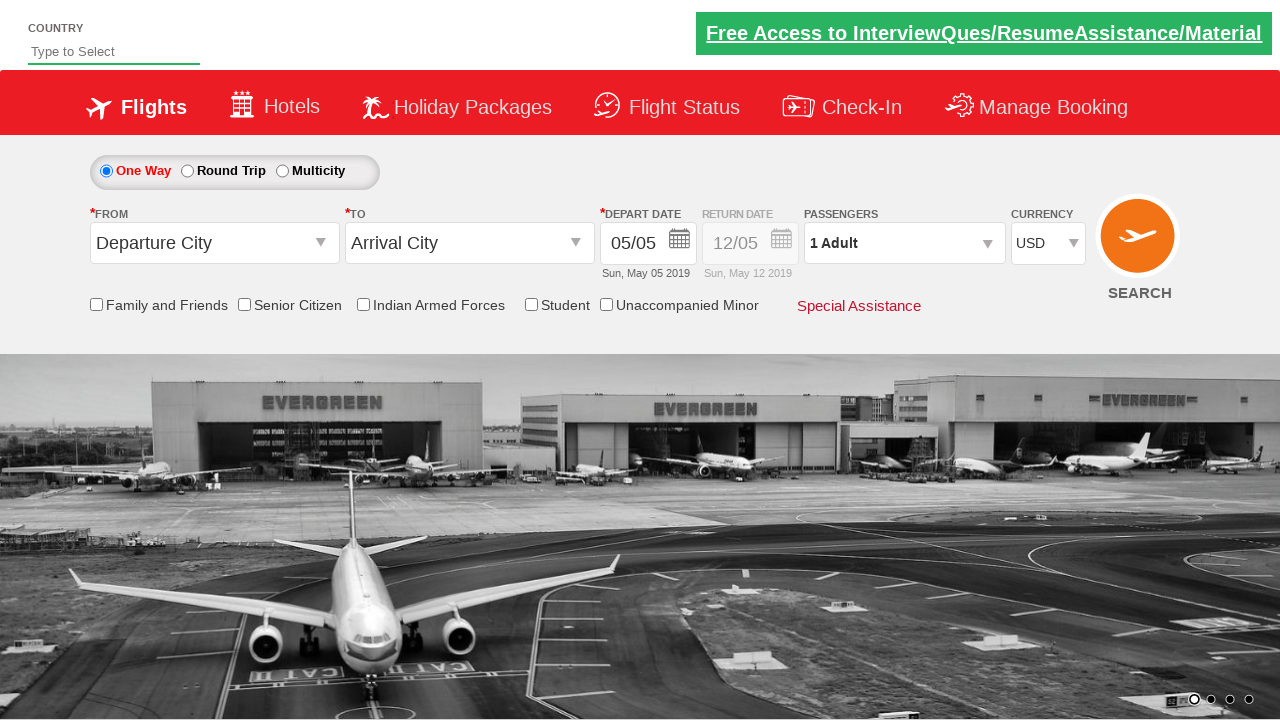

Waited 1 second to verify selection was made
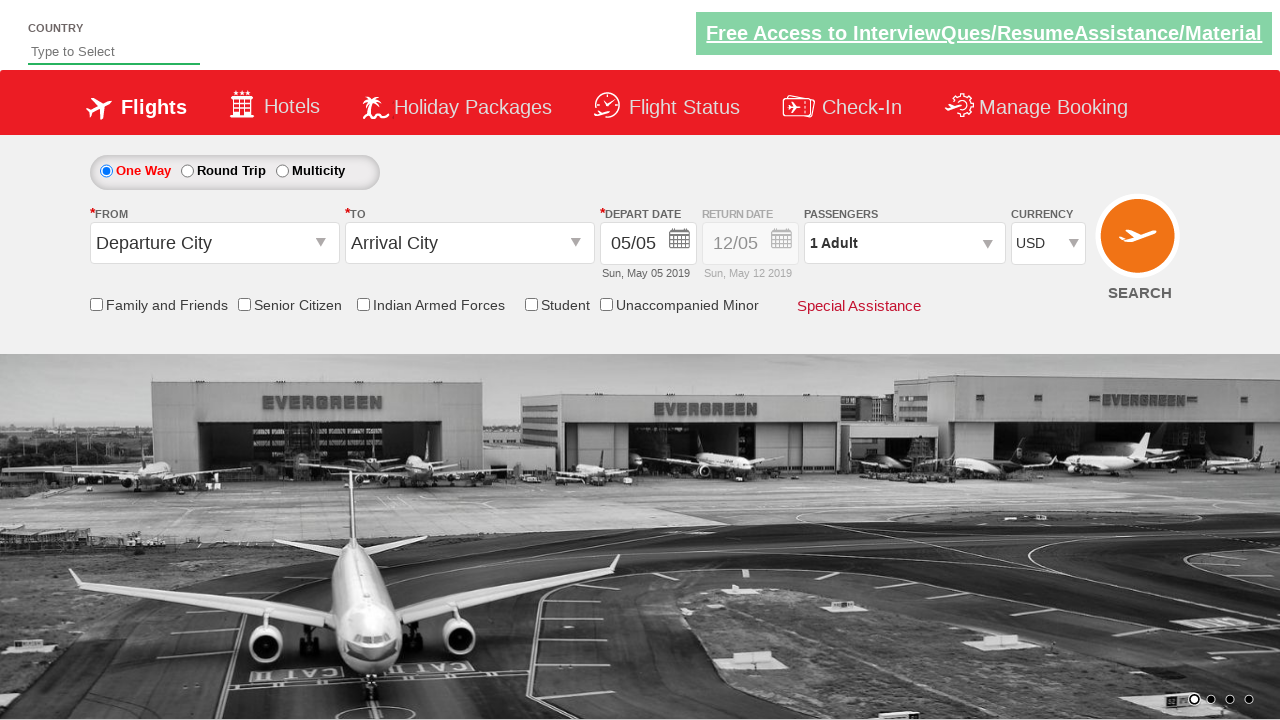

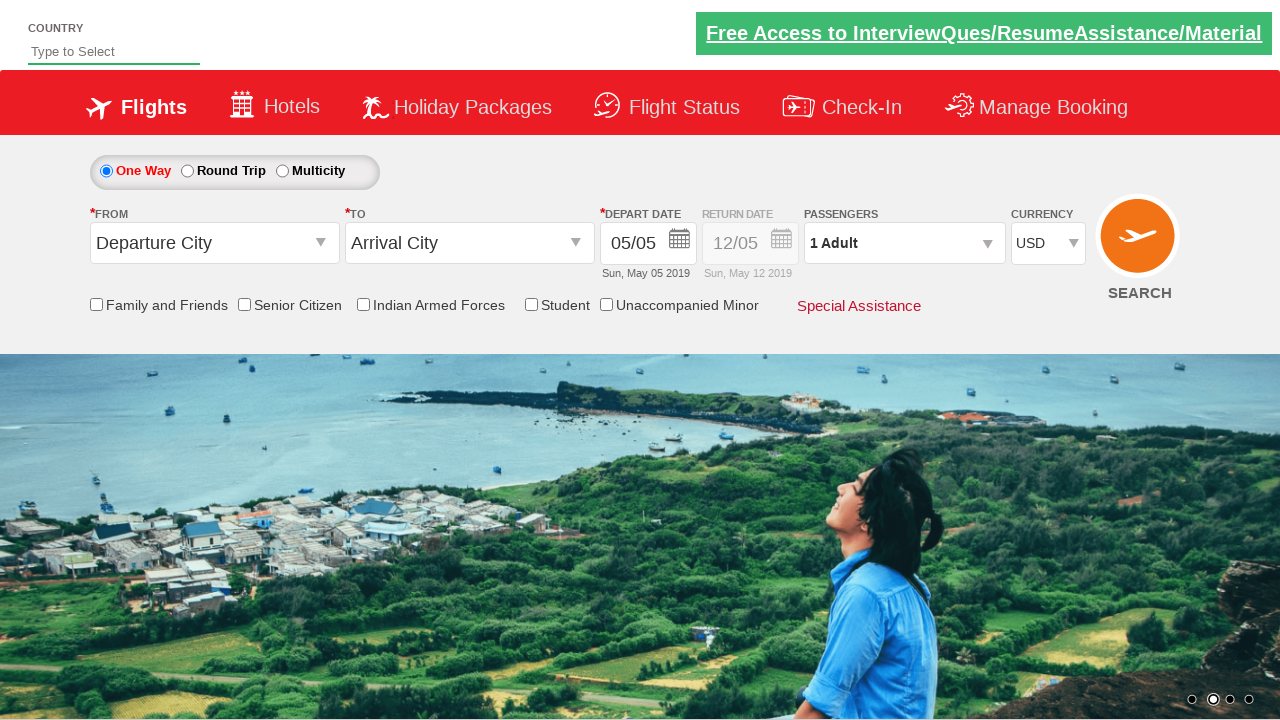